Tests drag and drop functionality on the jQuery UI droppable demo page by dragging an element and dropping it onto a target element within an iframe.

Starting URL: https://jqueryui.com/droppable/

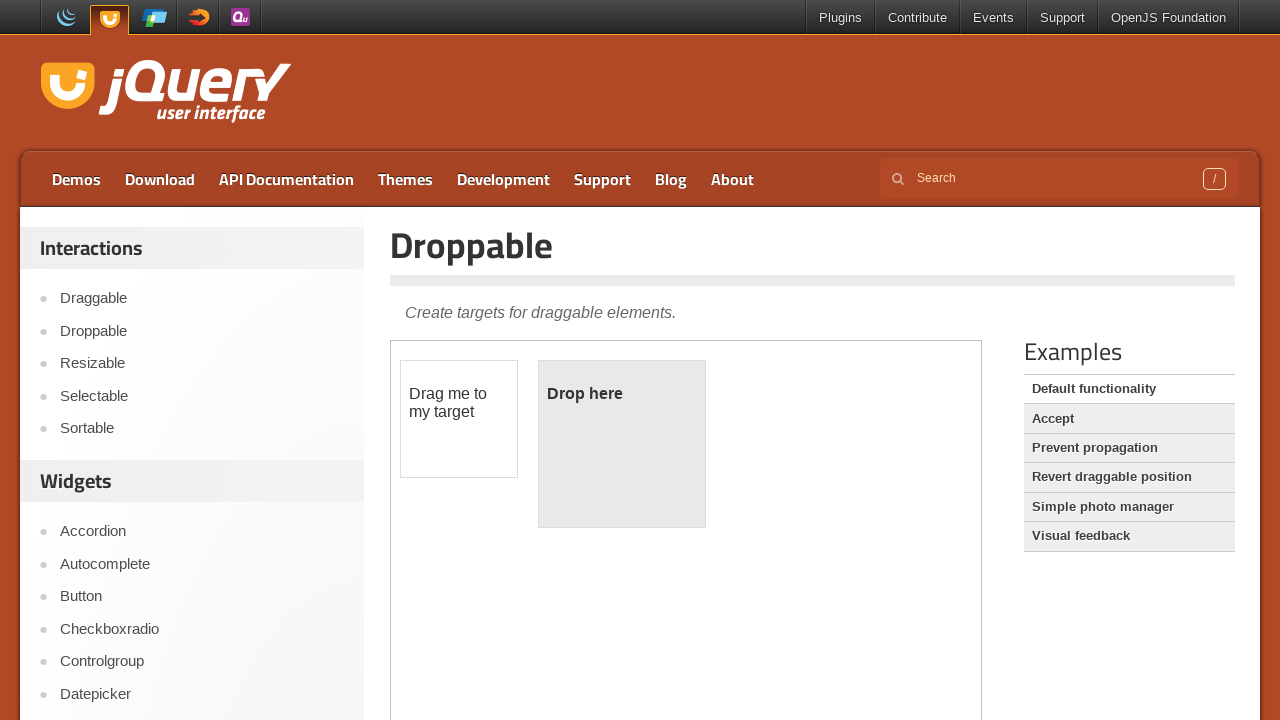

Set viewport size to 1920x1080
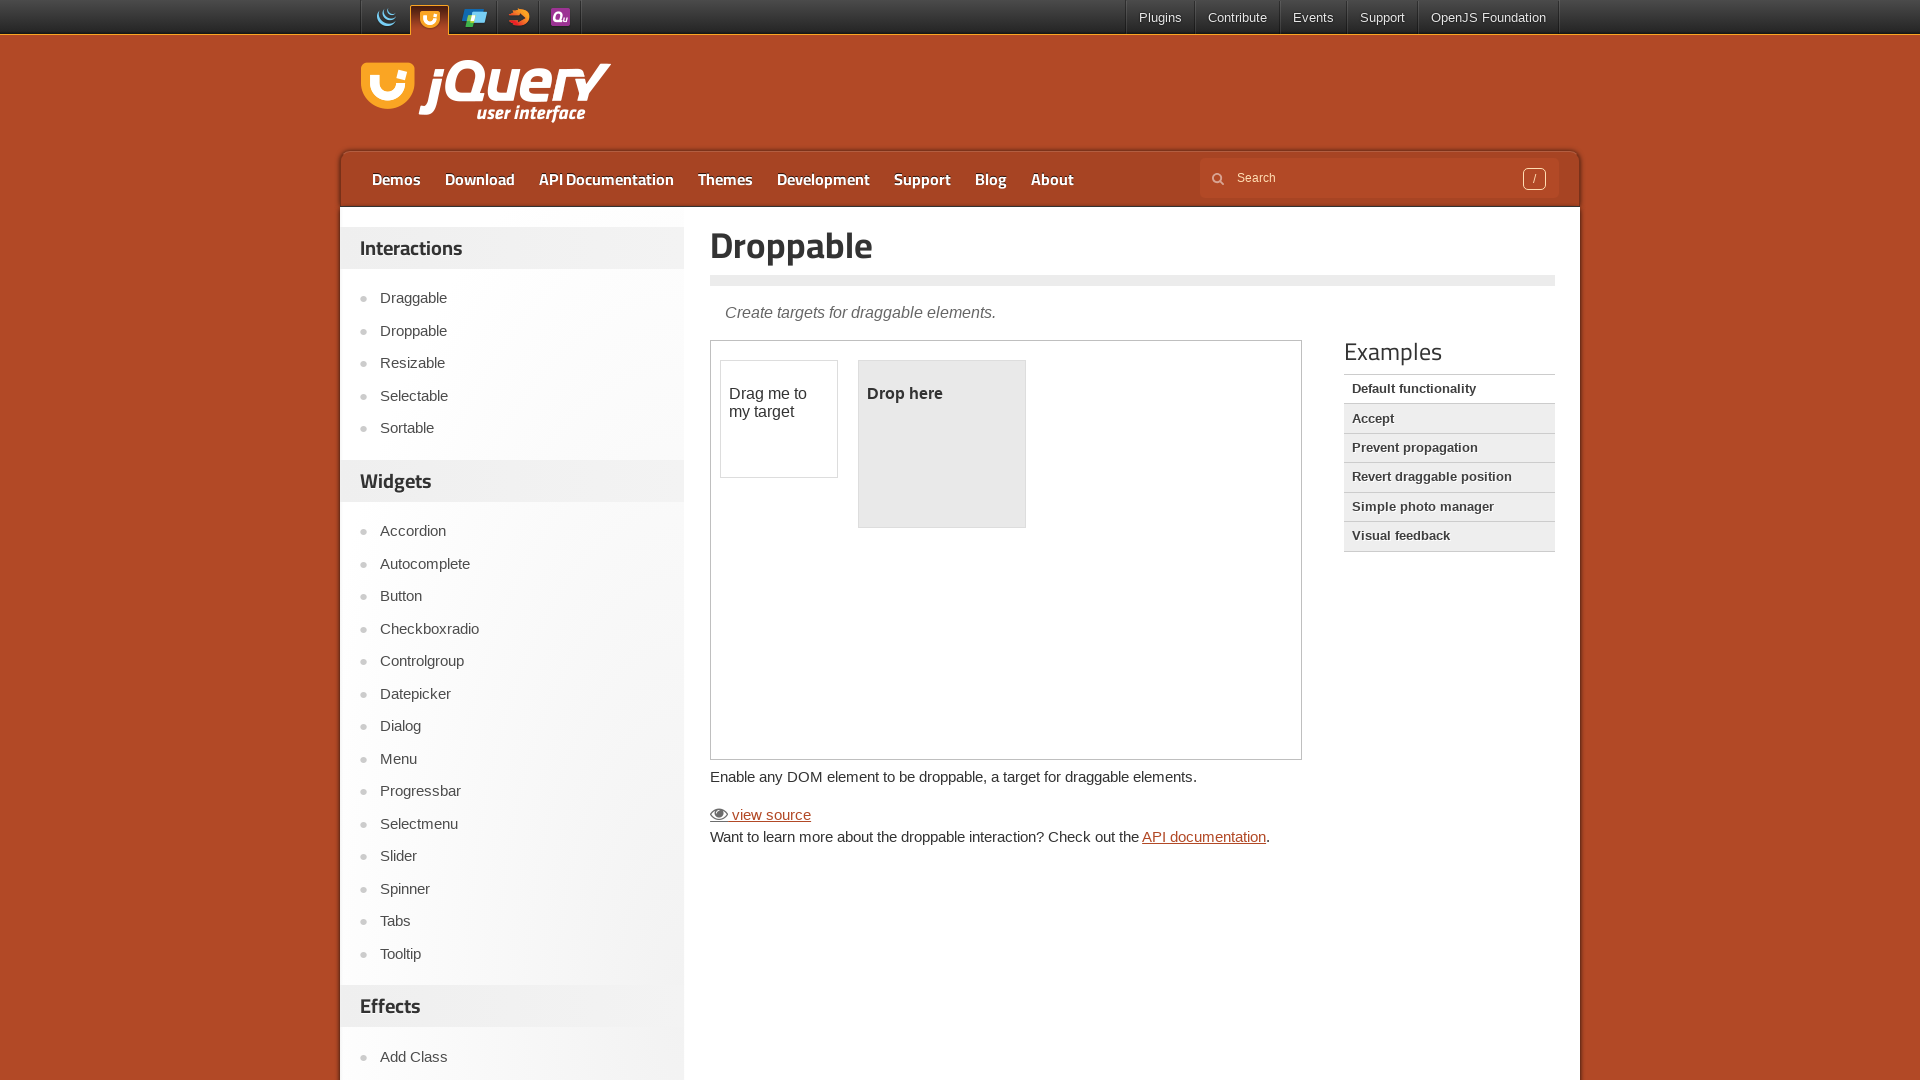

Located the demo iframe
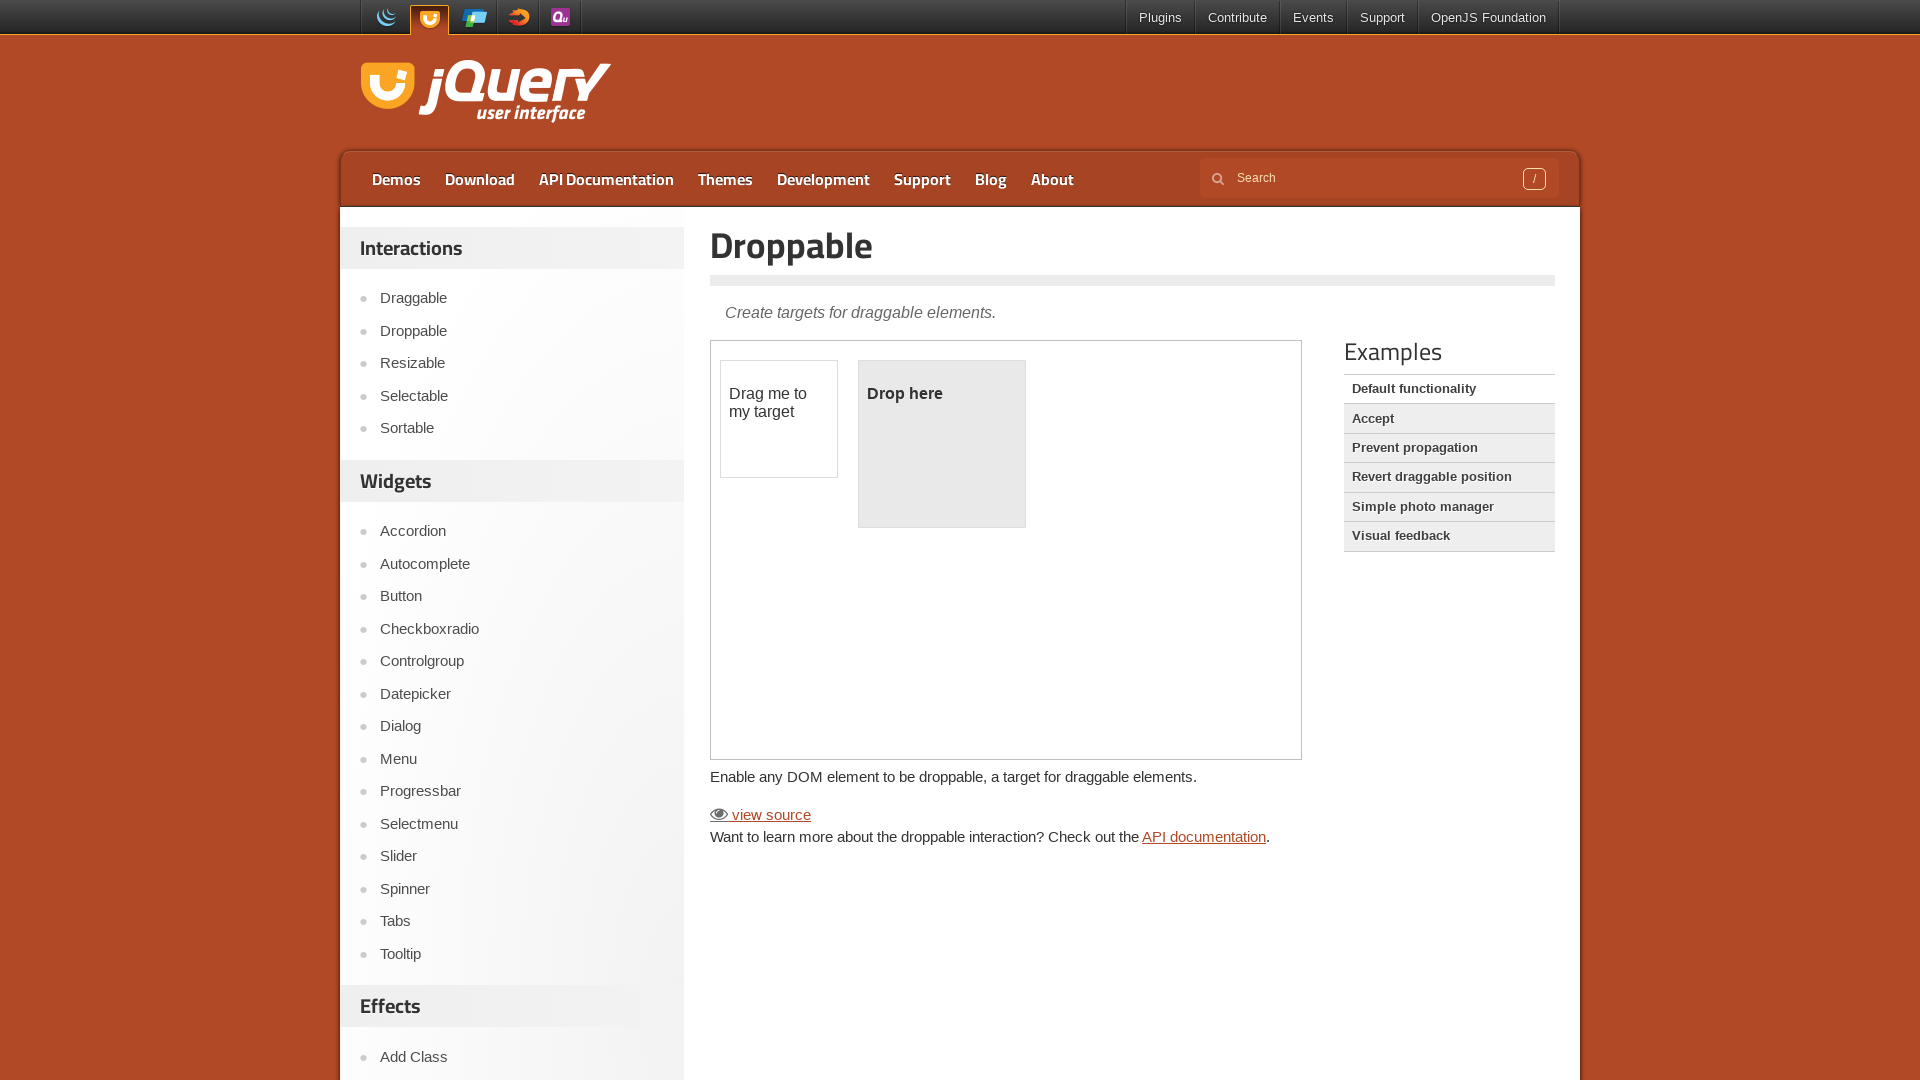

Located the draggable element
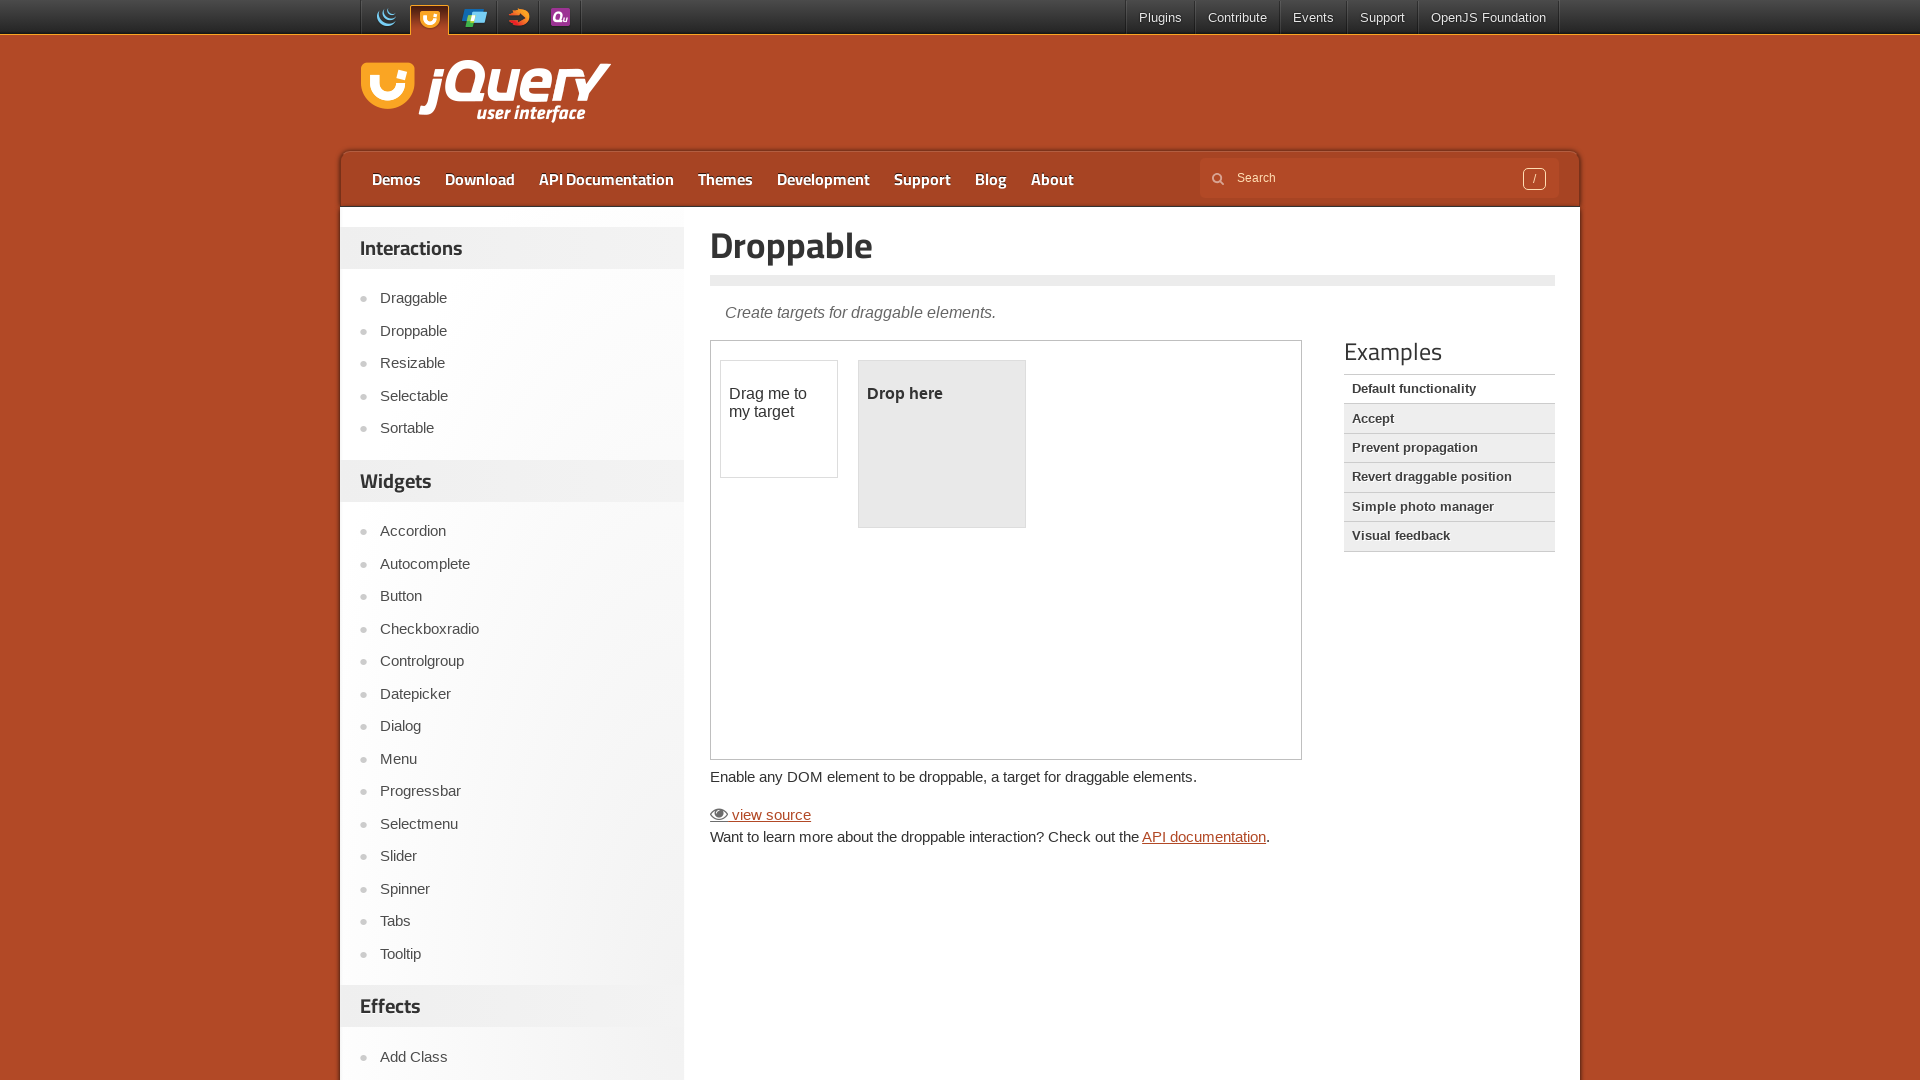

Located the droppable target element
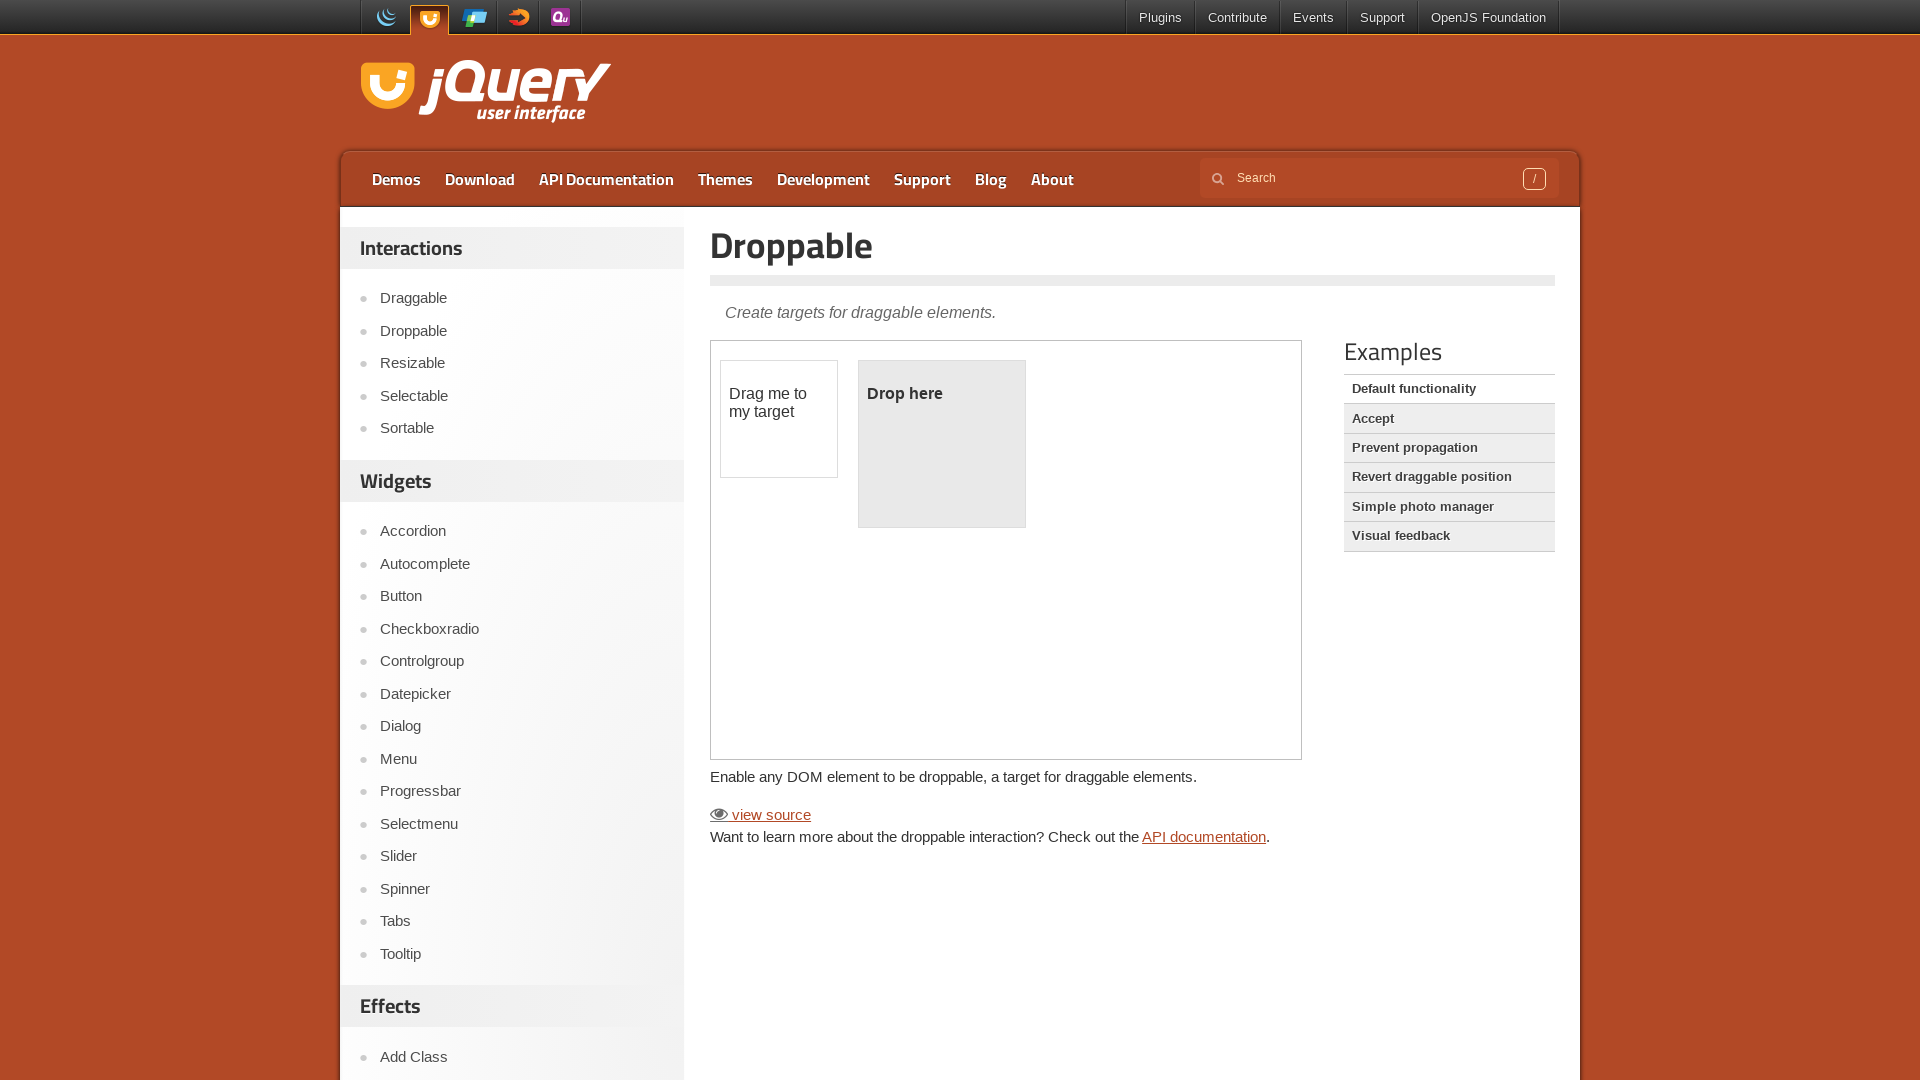

Dragged element to drop target and completed drag and drop at (942, 444)
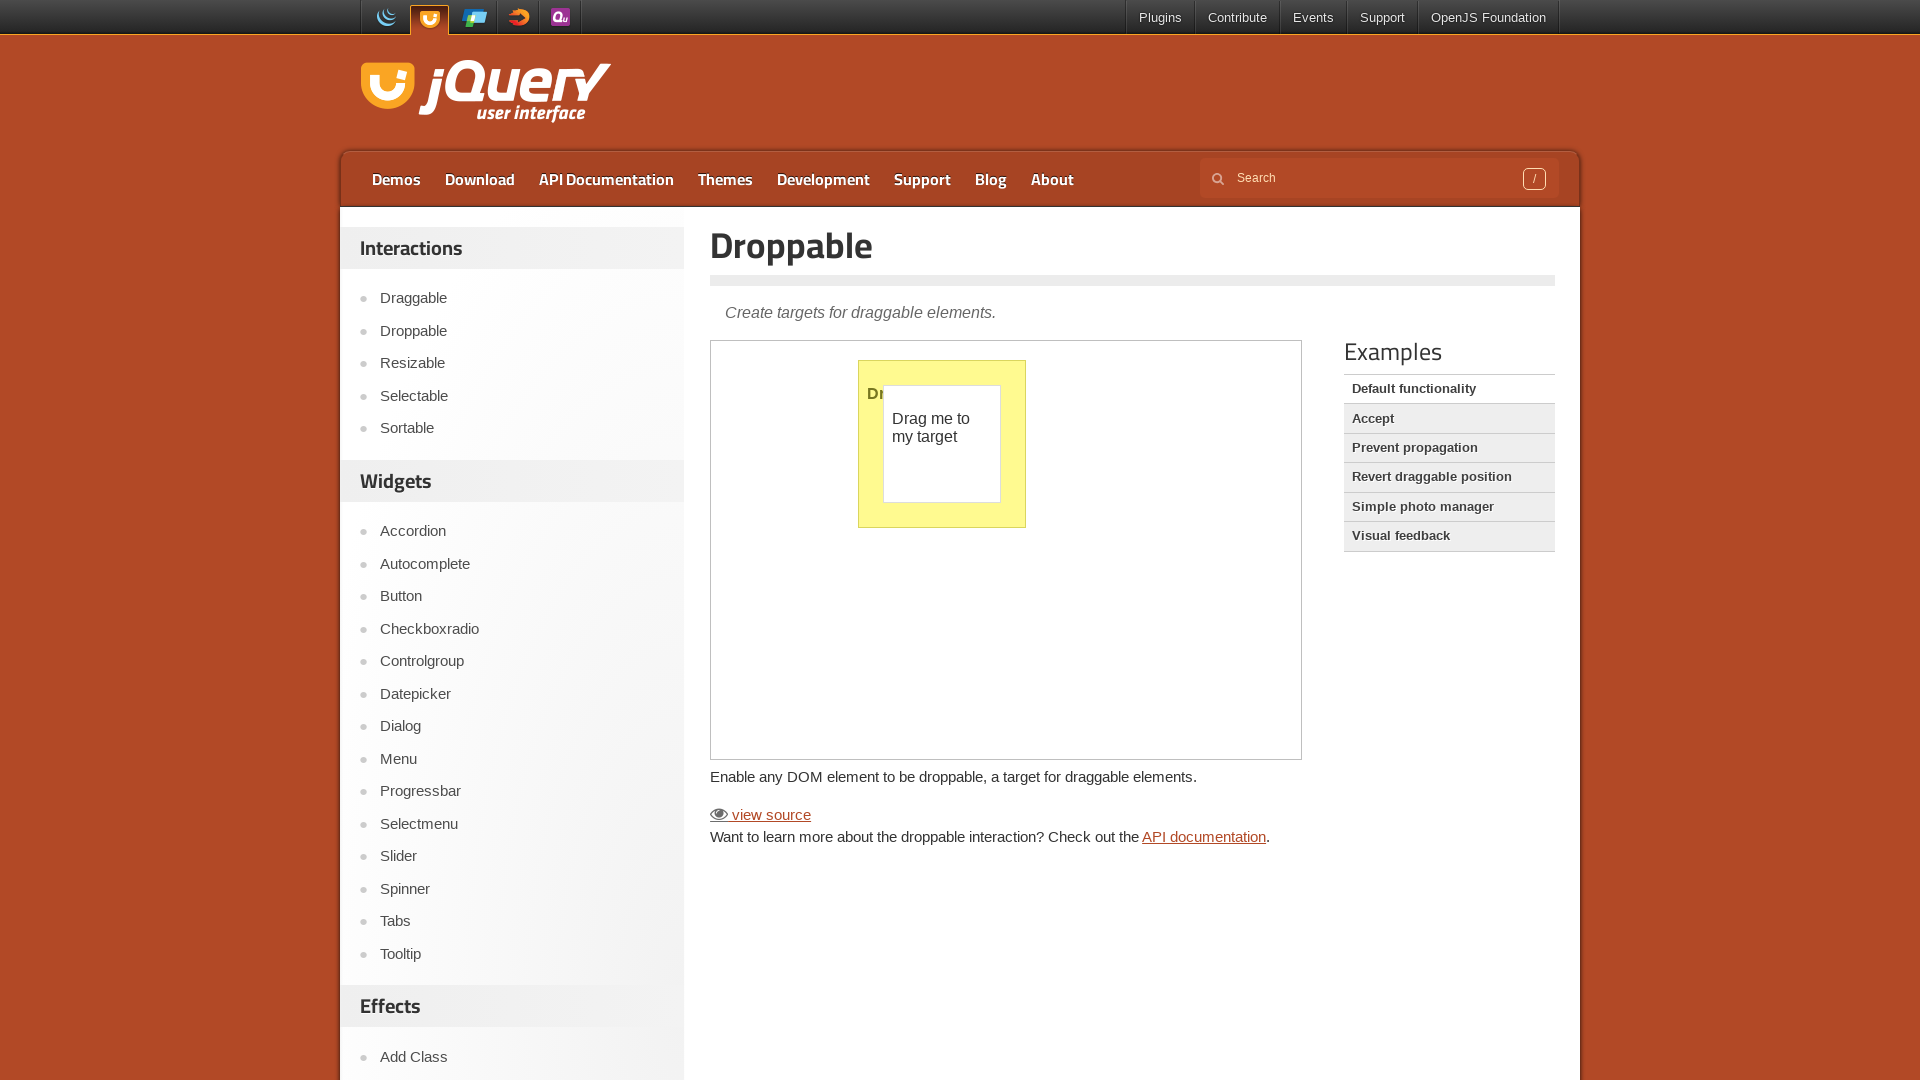

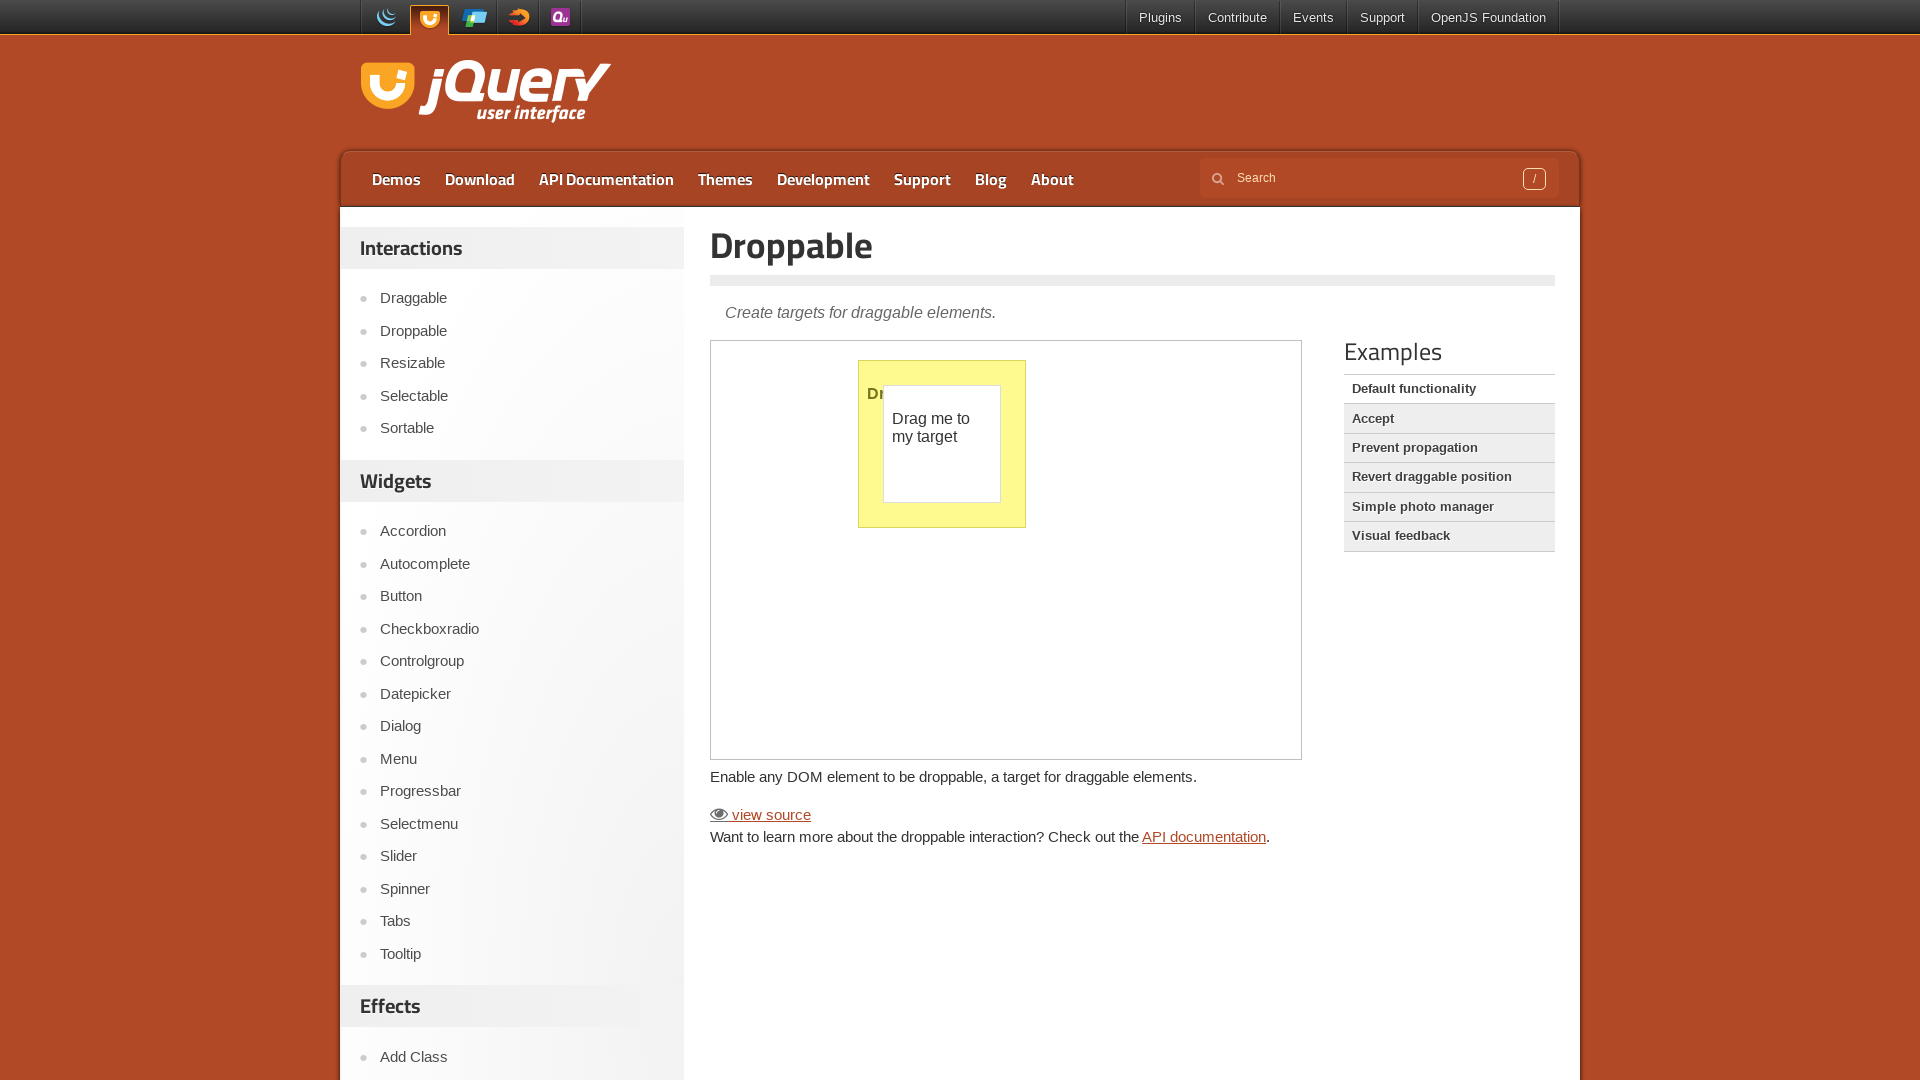